Tests basic text input functionality on a demo QA site by filling a username field with text, waiting briefly, and then clearing the field.

Starting URL: https://demoqa.com/text-box

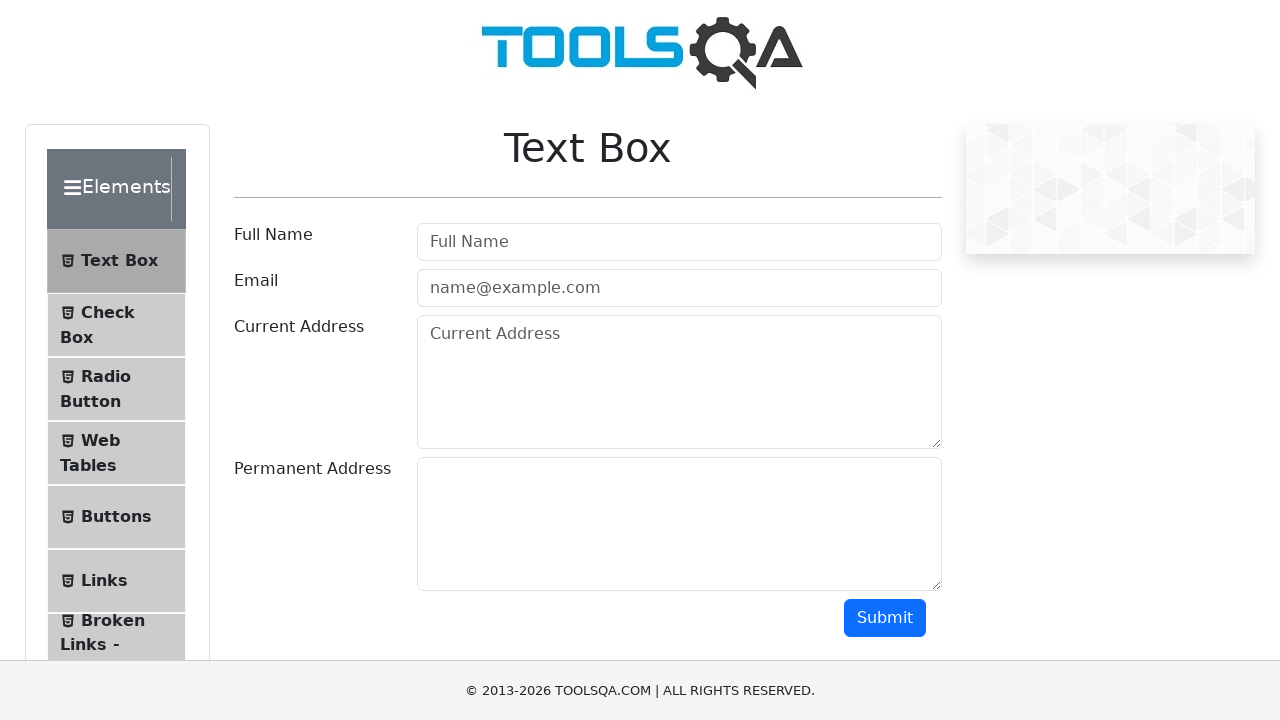

Filled username field with 'emilija' on #userName
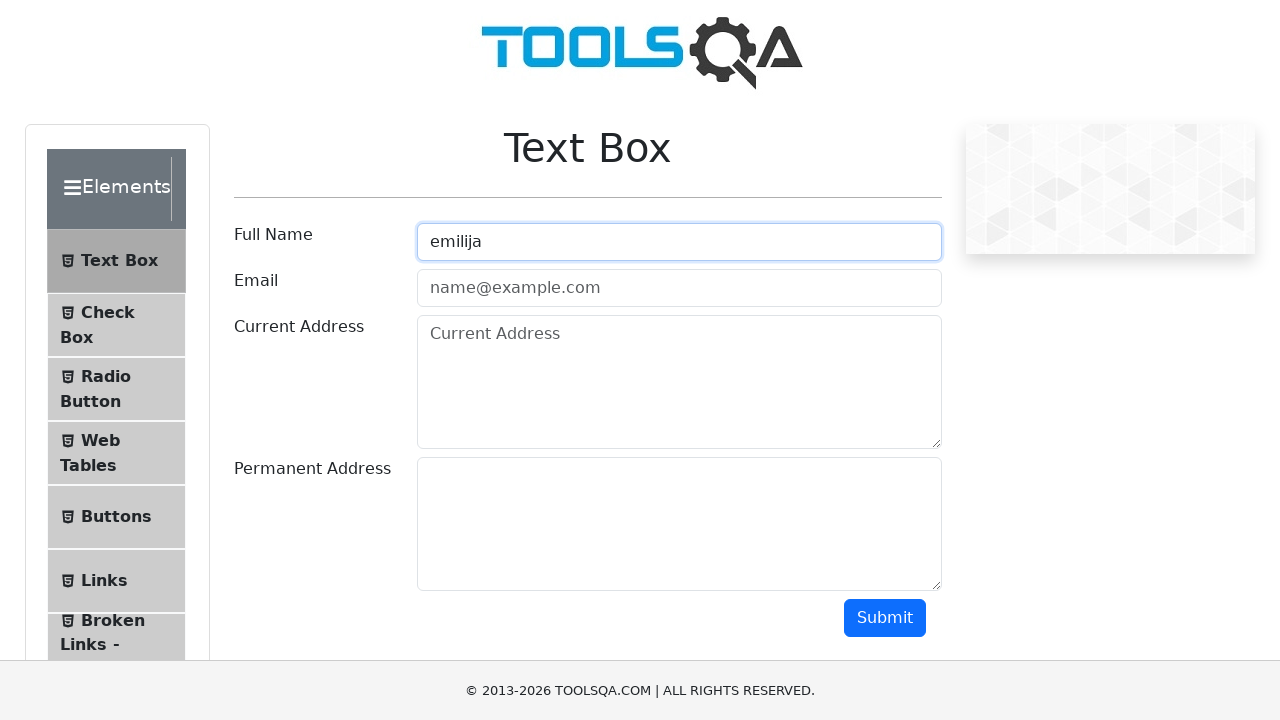

Cleared username field on #userName
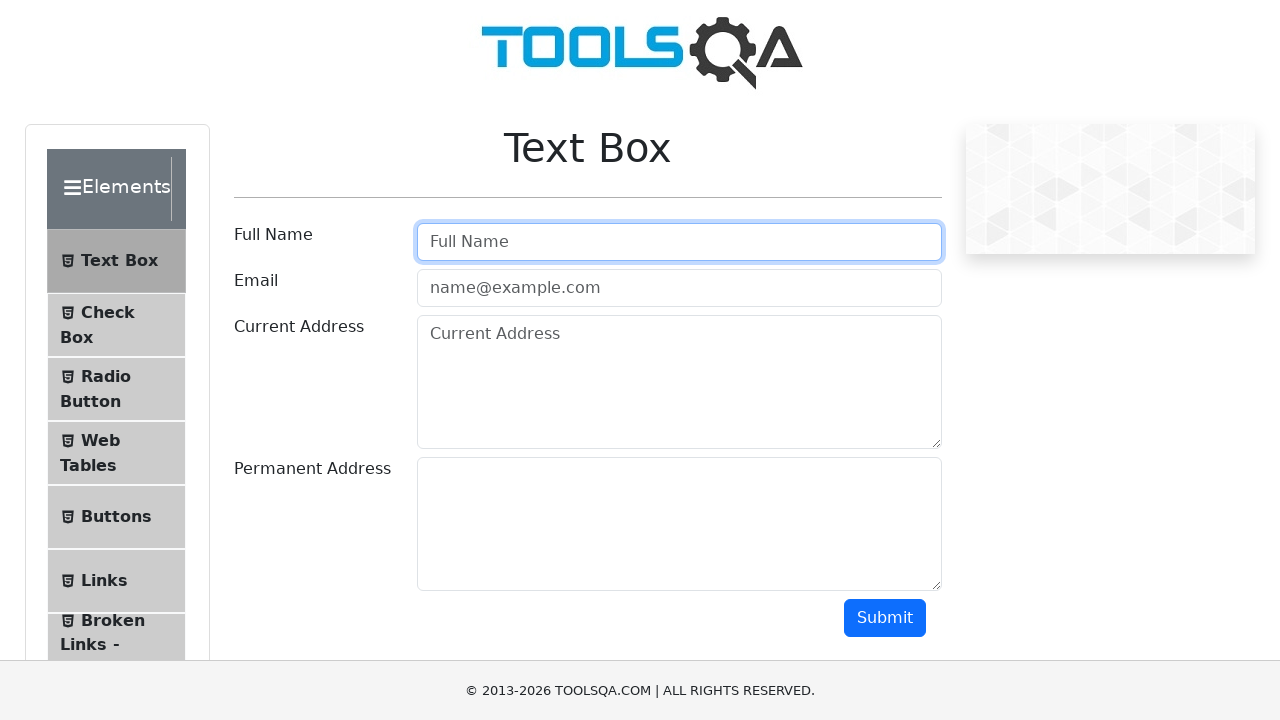

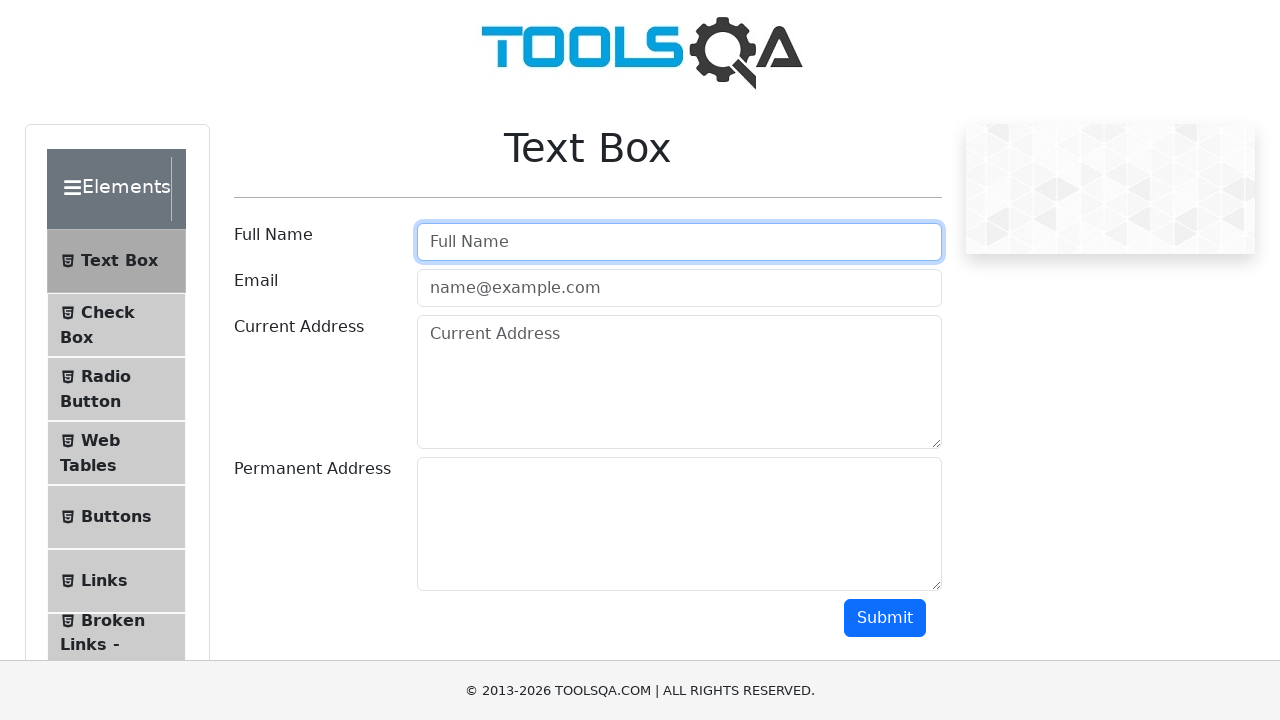